Tests that the counter displays the current number of todo items as they are added

Starting URL: https://demo.playwright.dev/todomvc

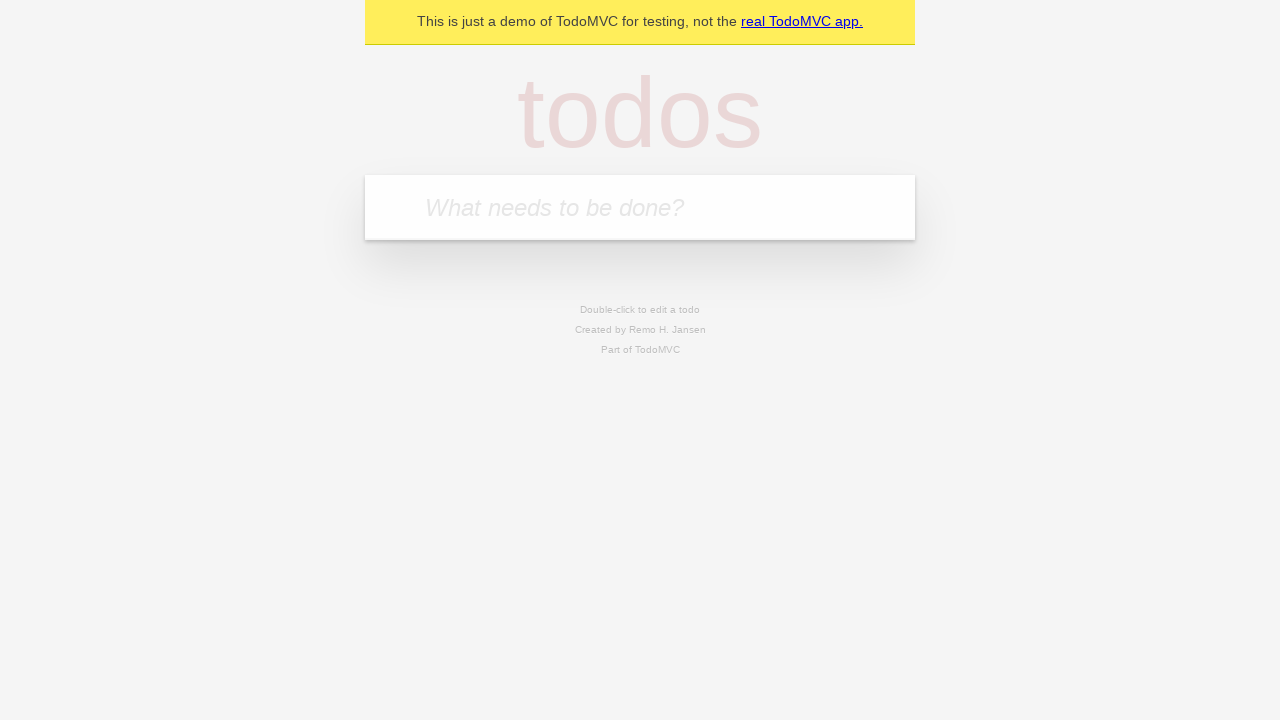

Filled todo input with 'buy some cheese' on internal:attr=[placeholder="What needs to be done?"i]
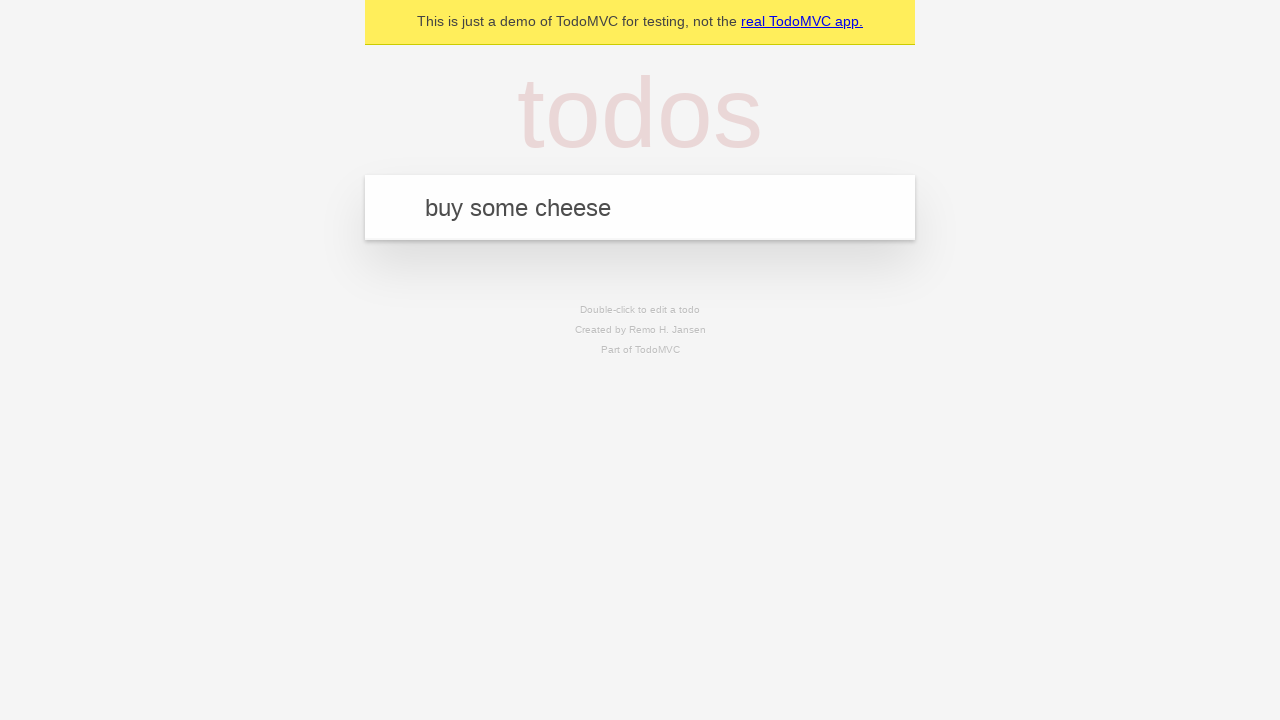

Pressed Enter to add first todo item on internal:attr=[placeholder="What needs to be done?"i]
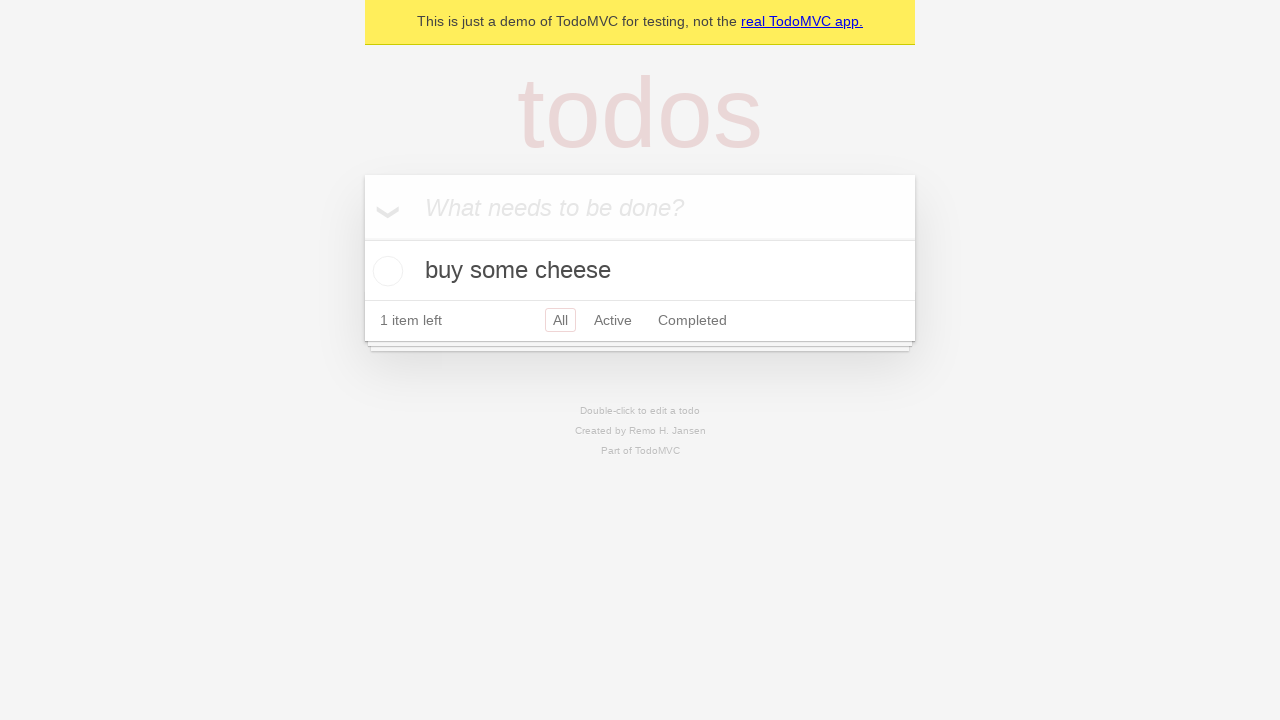

Todo counter element loaded and displayed
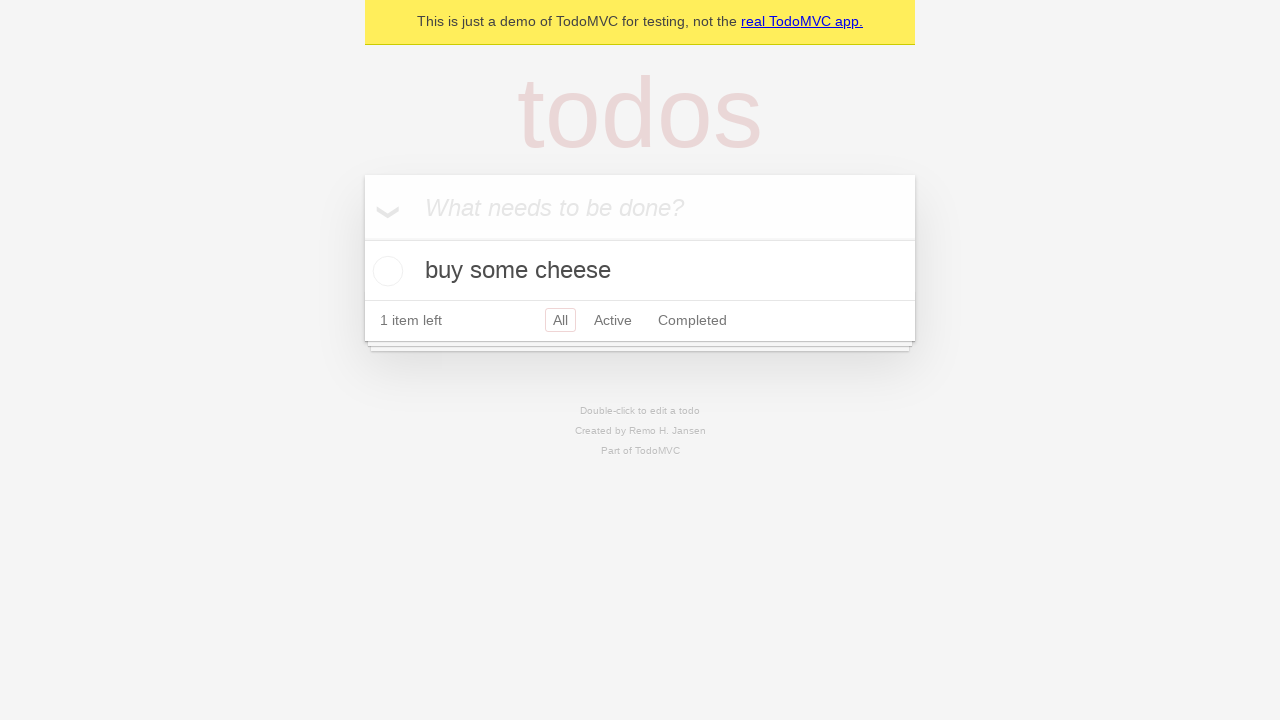

Filled todo input with 'feed the cat' on internal:attr=[placeholder="What needs to be done?"i]
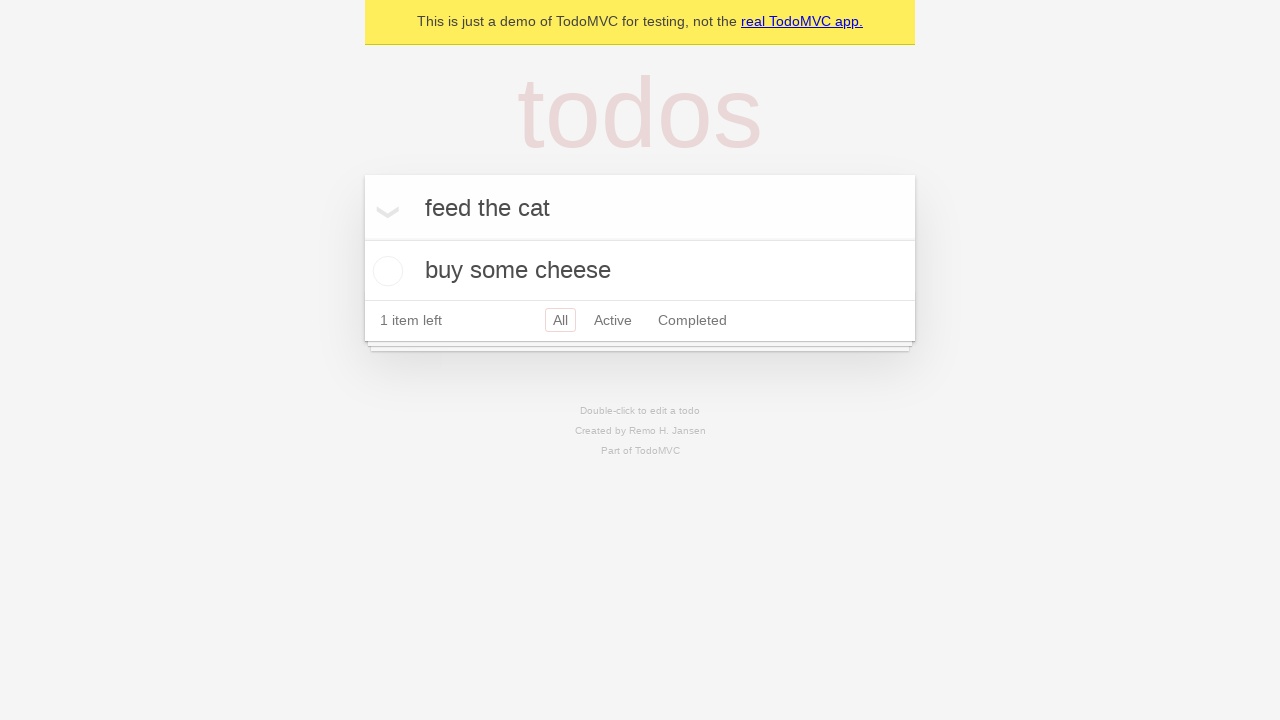

Pressed Enter to add second todo item on internal:attr=[placeholder="What needs to be done?"i]
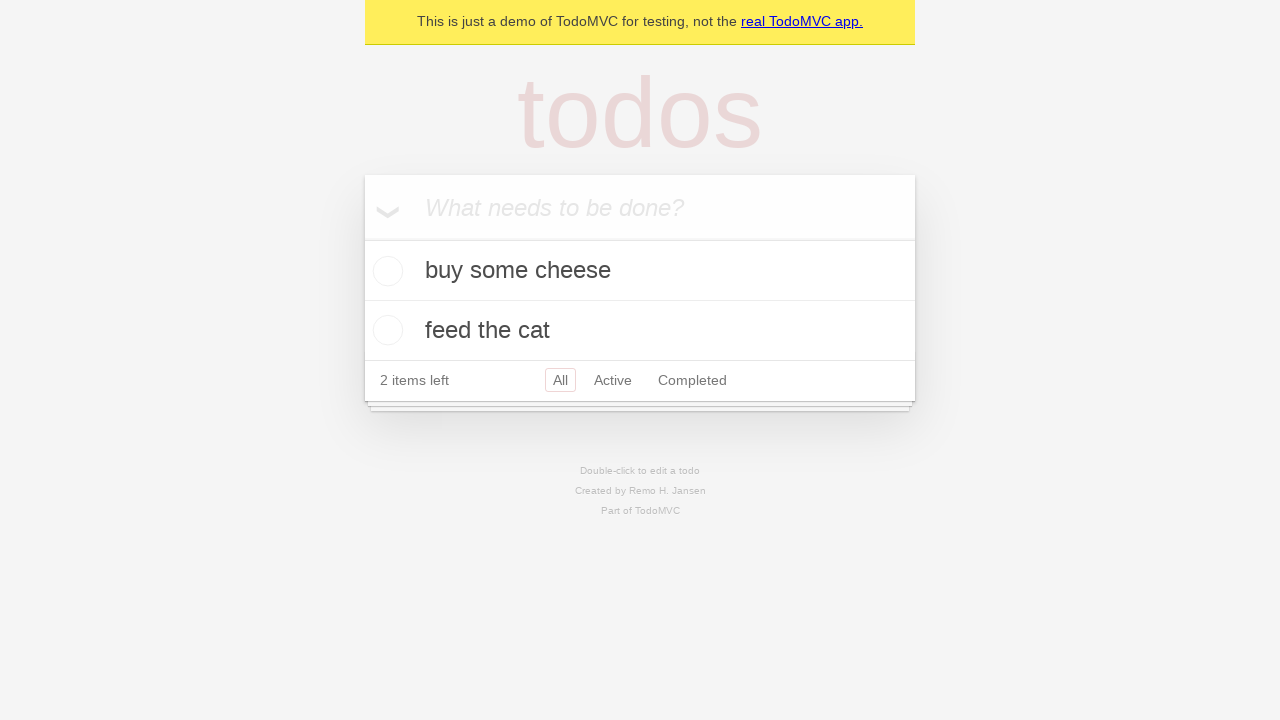

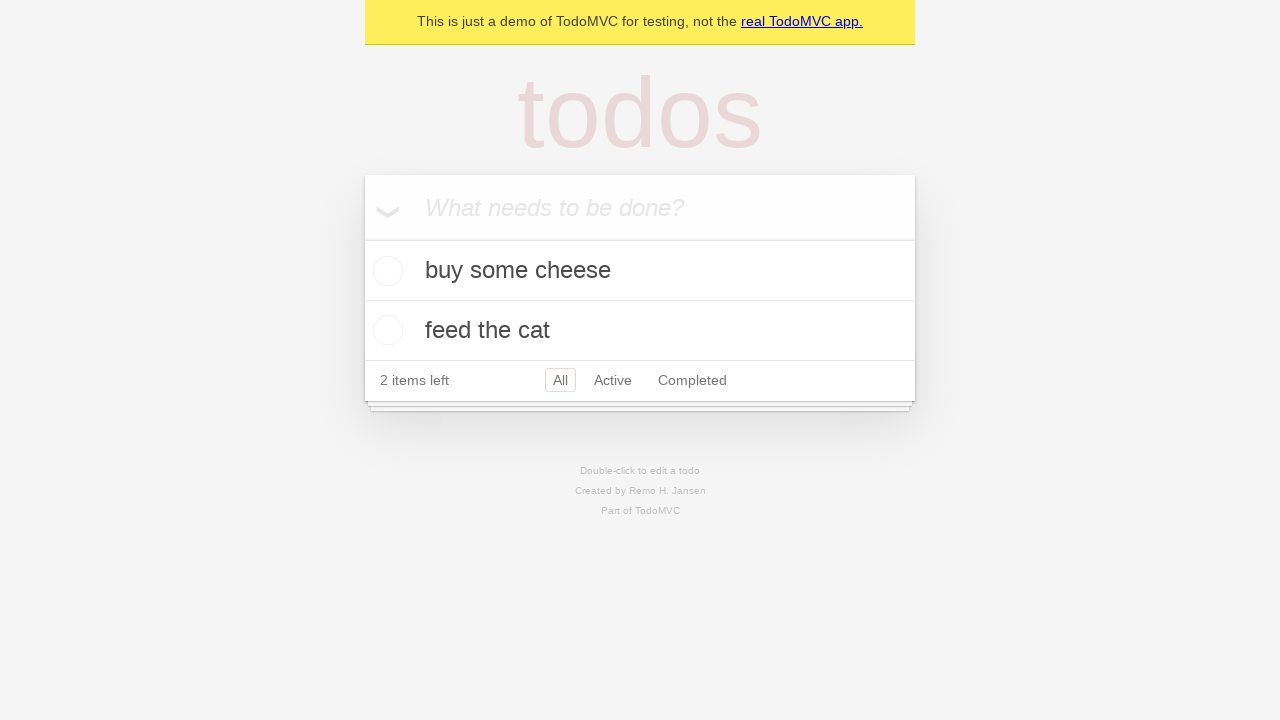